Tests radio button functionality by selecting the "red" color option and "football" sport option, then verifying both selections are active

Starting URL: https://testcenter.techproeducation.com/index.php?page=radio-buttons

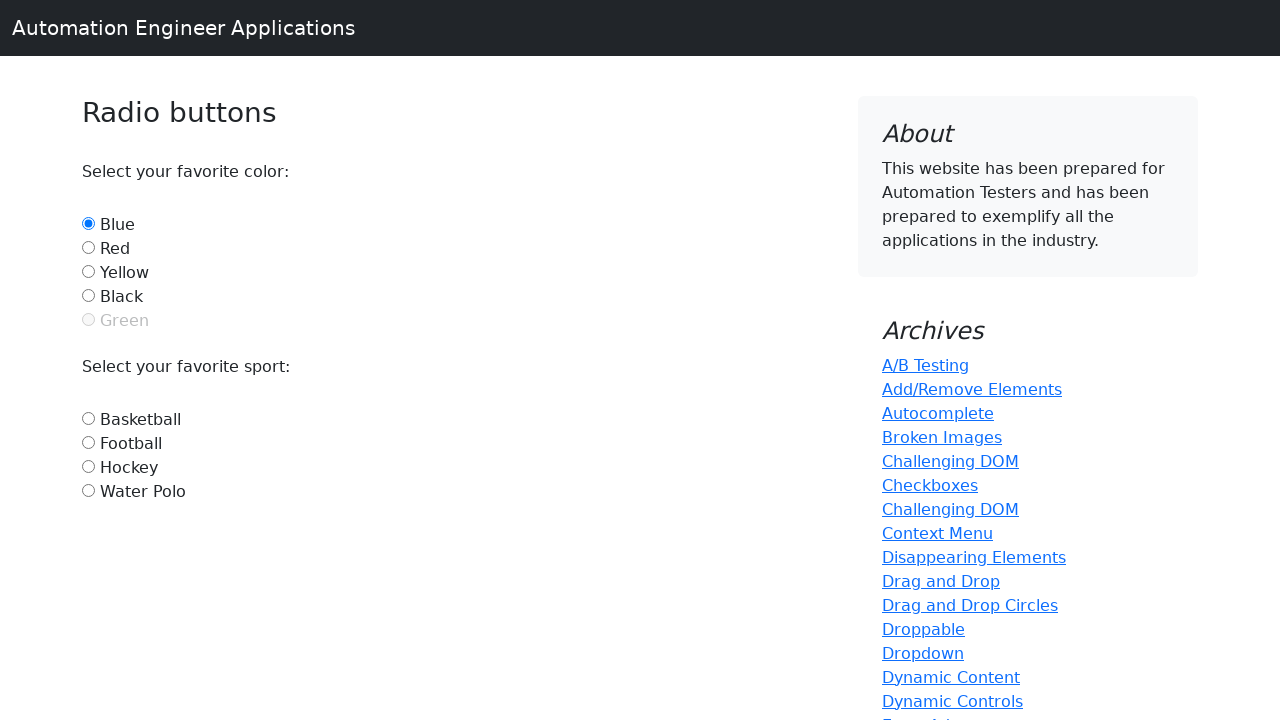

Clicked red radio button to select red color option at (88, 247) on #red
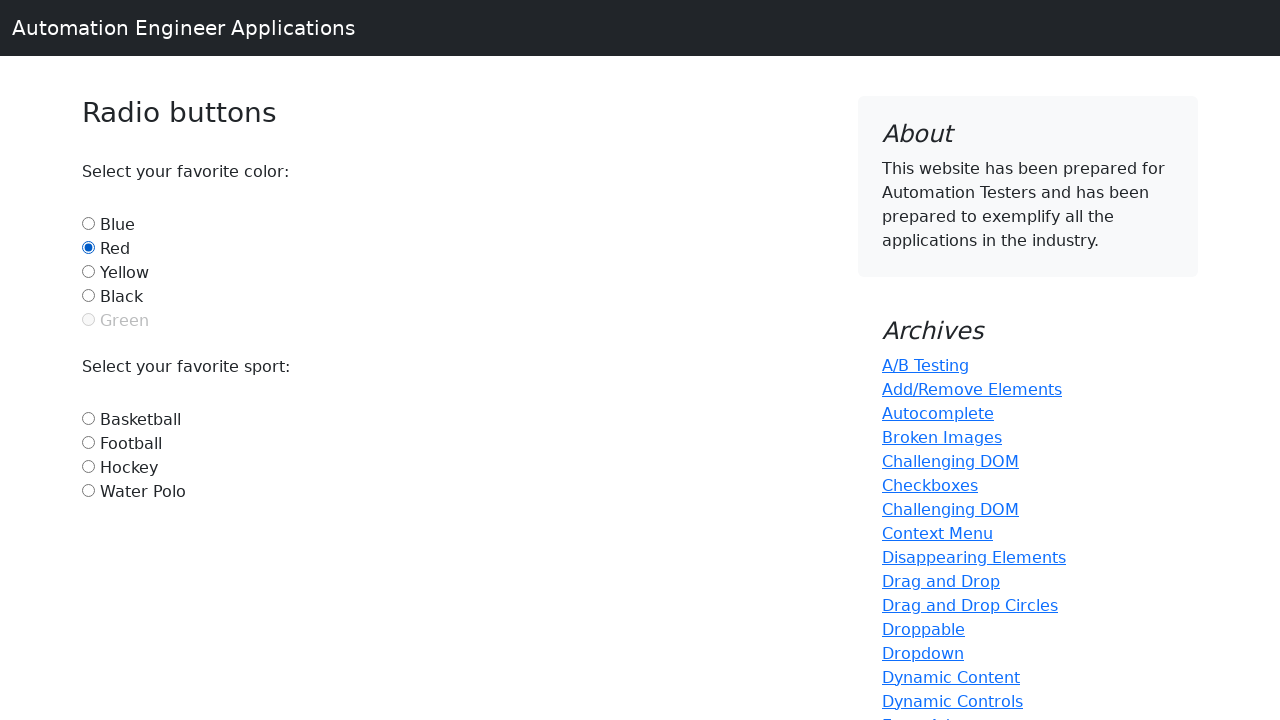

Verified that red radio button is selected
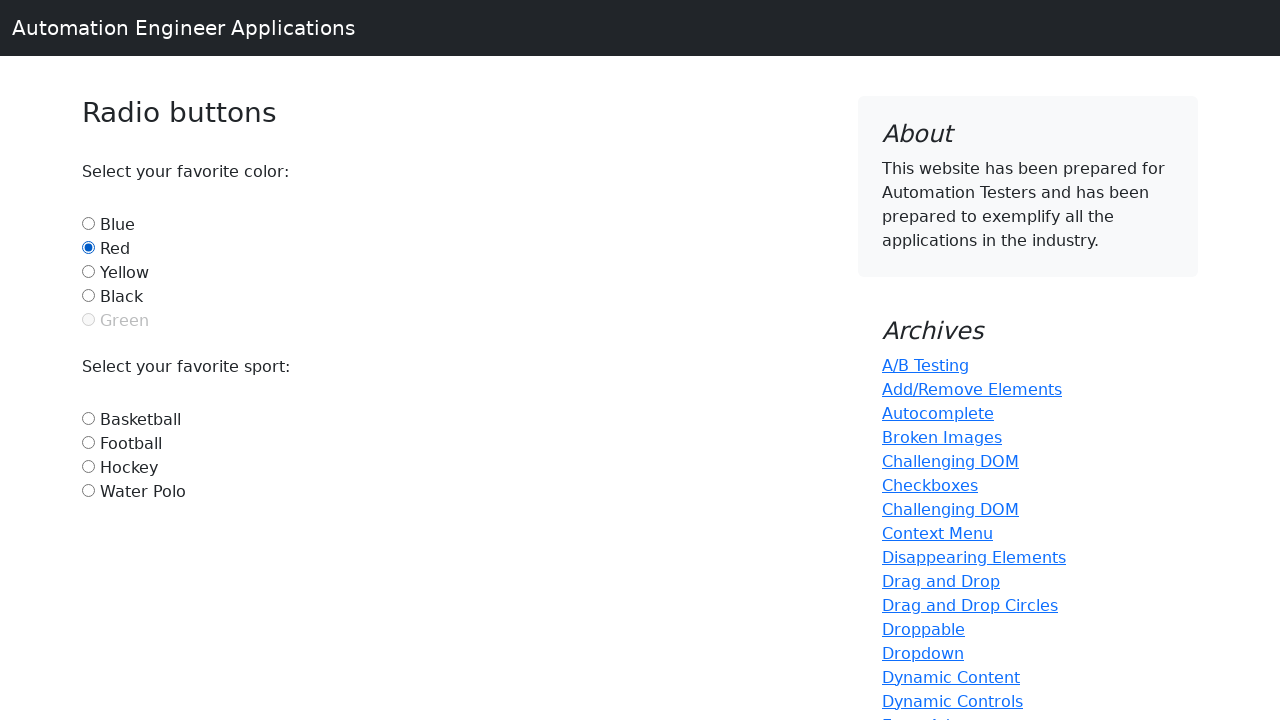

Clicked football radio button to select football sport option at (88, 442) on #football
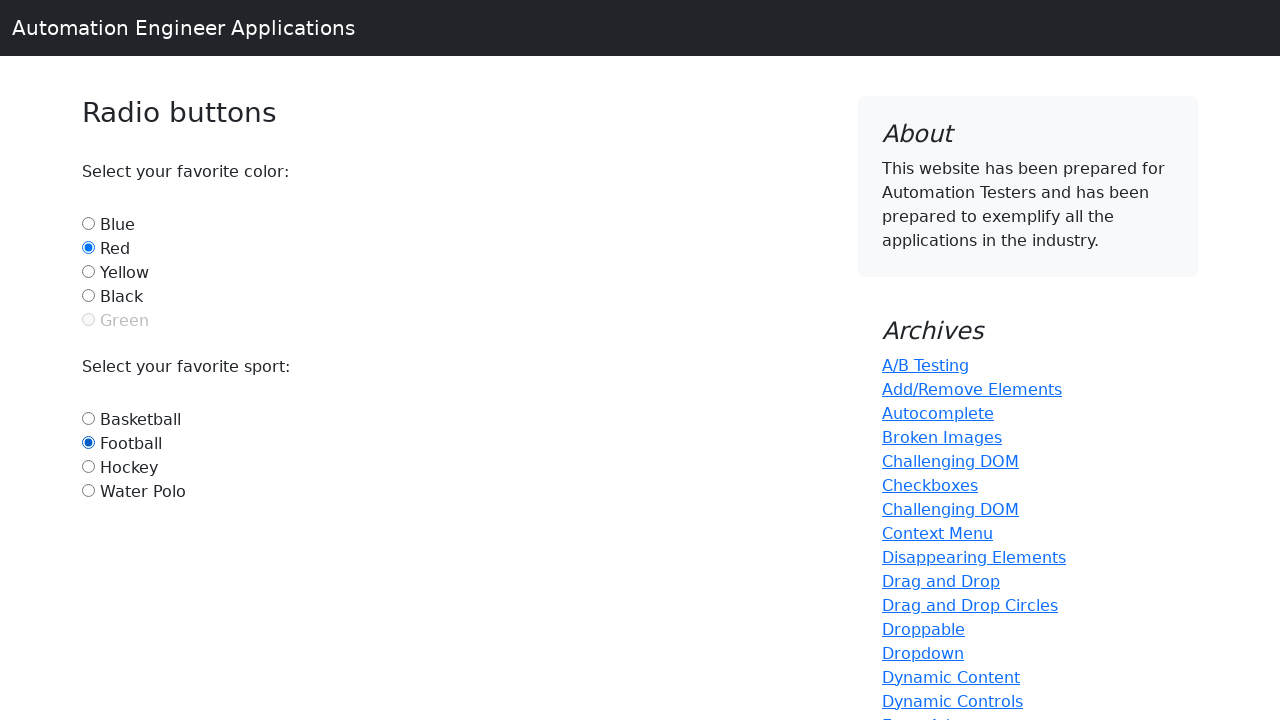

Verified that football radio button is selected
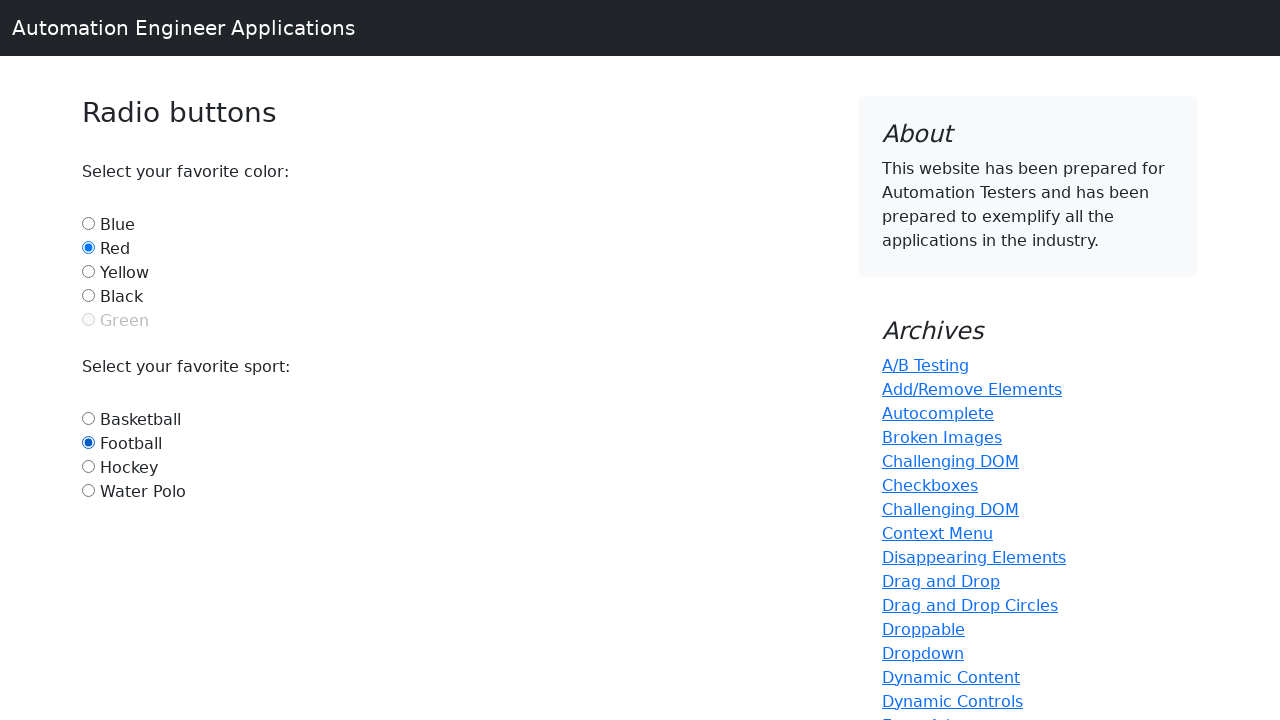

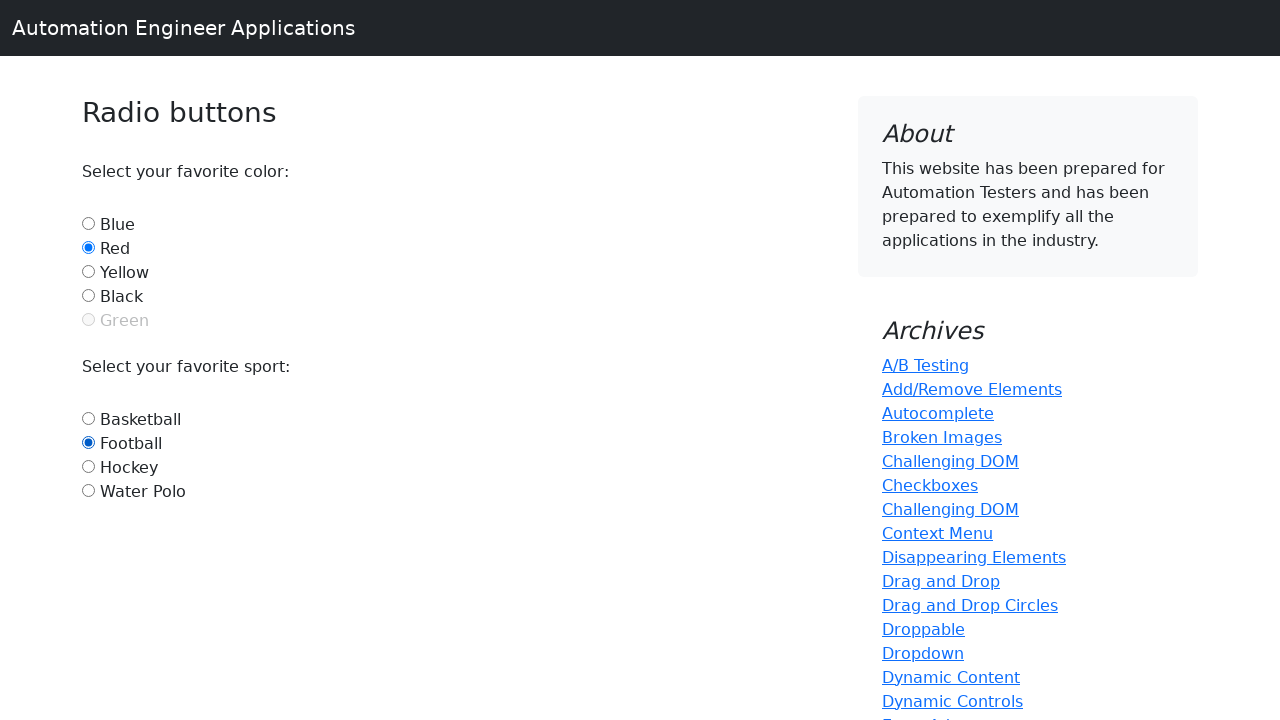